Solves a math captcha by extracting a value from an image attribute, calculating the result, and submitting a form with checkbox and radio button selections

Starting URL: http://suninjuly.github.io/get_attribute.html

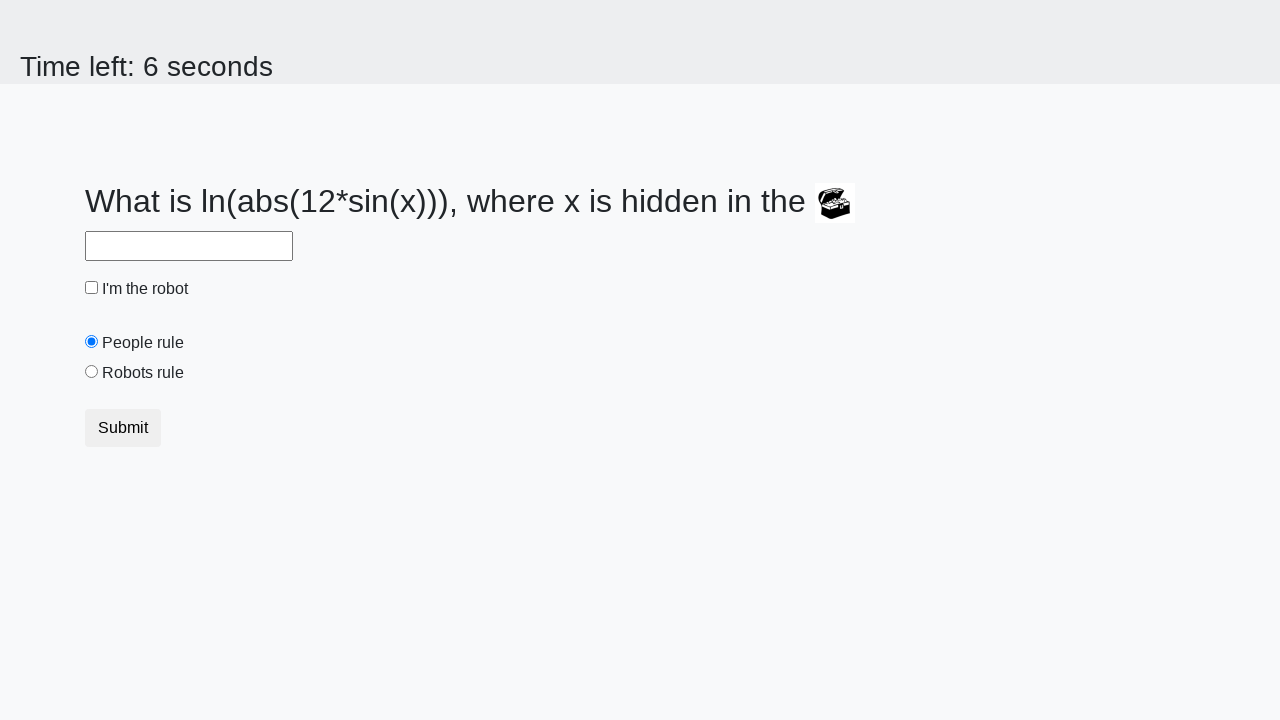

Located the image element containing the math captcha
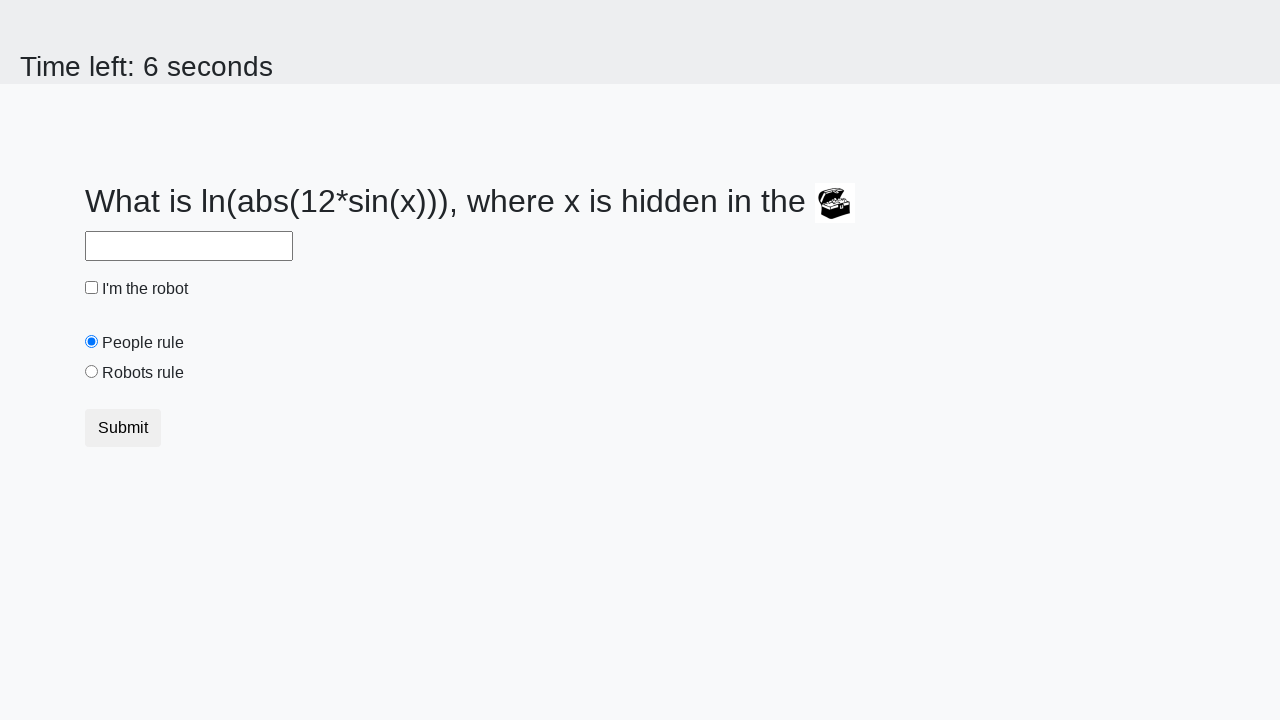

Extracted valuex attribute from image element
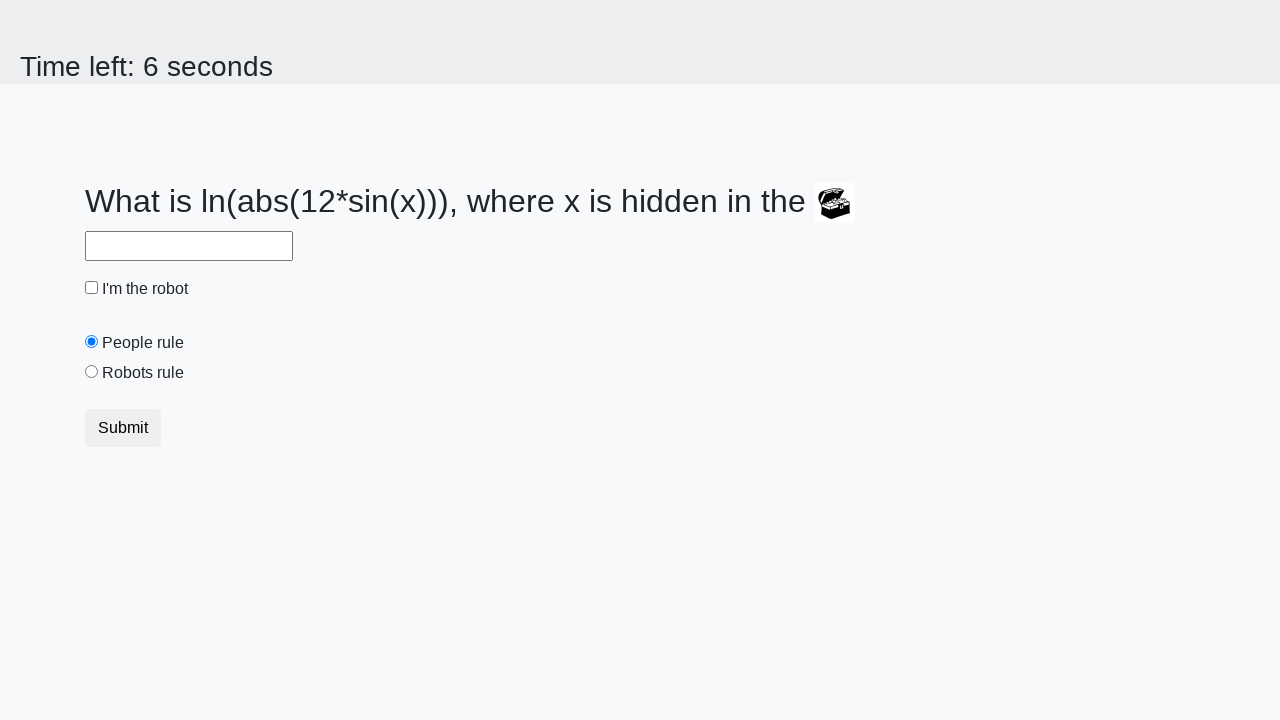

Calculated the math captcha result using logarithm formula
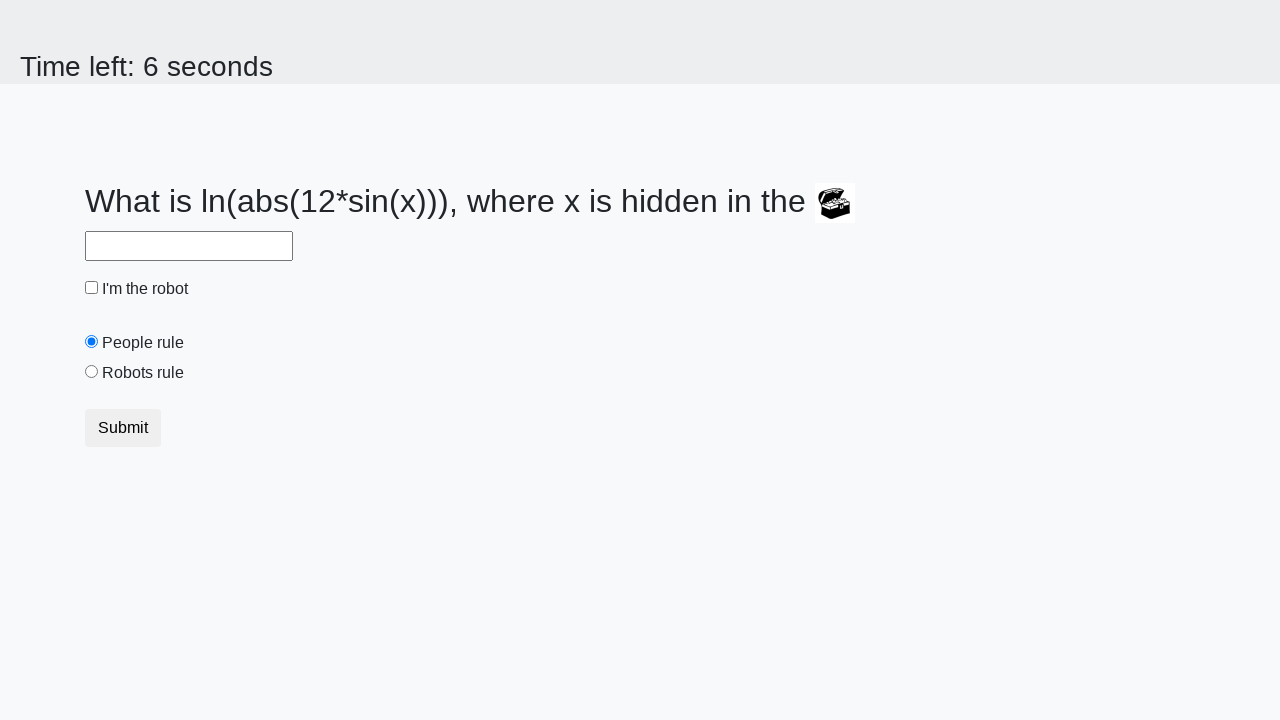

Filled answer field with calculated math captcha result on #answer
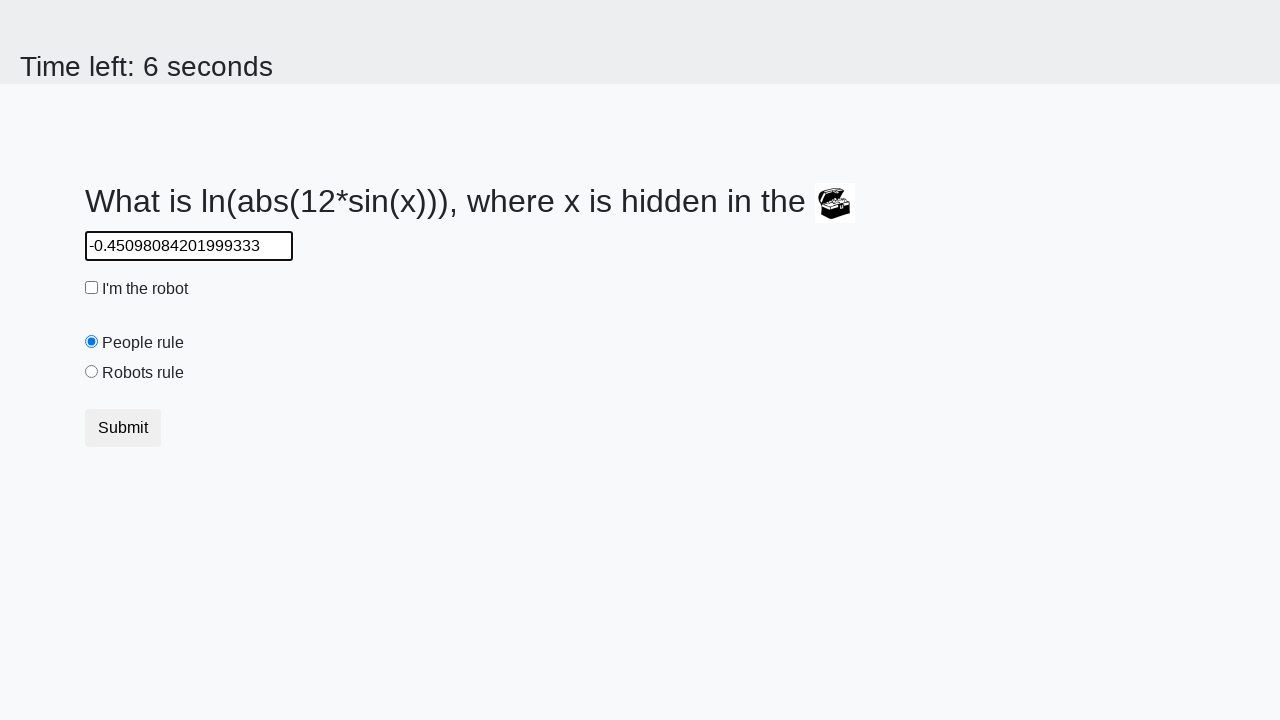

Checked the robot checkbox at (92, 288) on #robotCheckbox
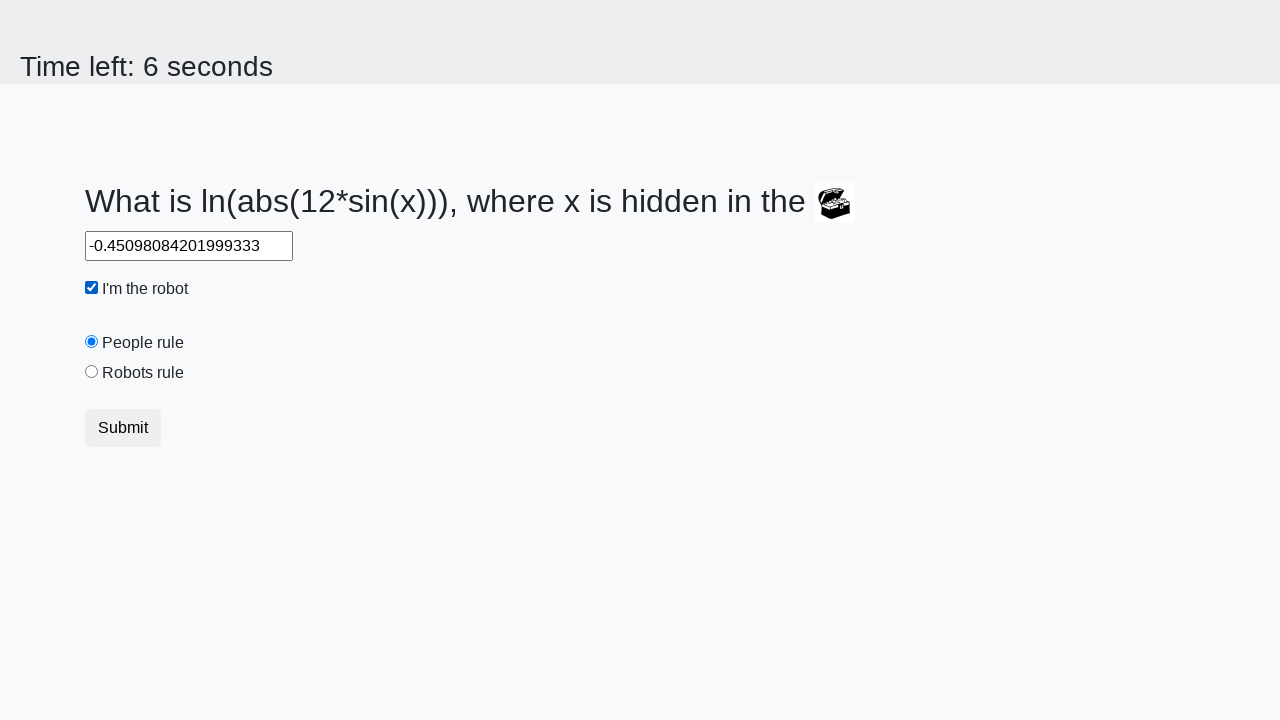

Selected the robots rule radio button at (92, 372) on #robotsRule
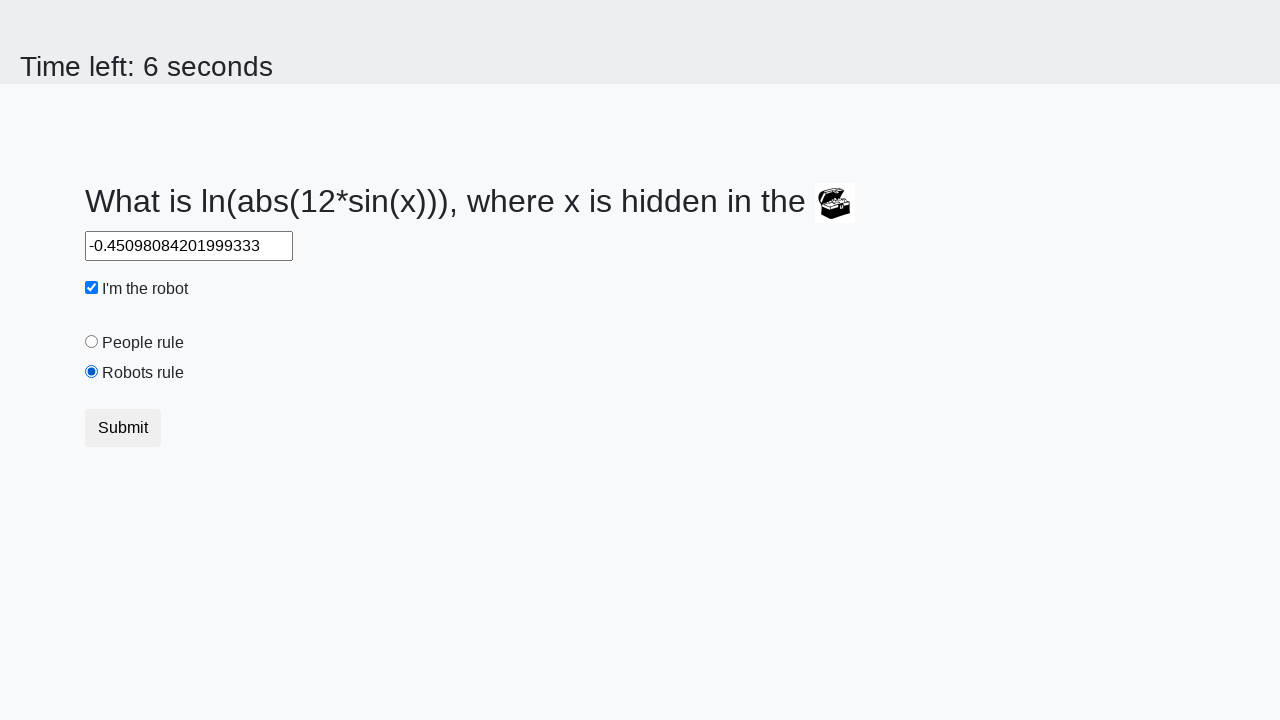

Submitted the form with all required fields filled at (123, 428) on button.btn
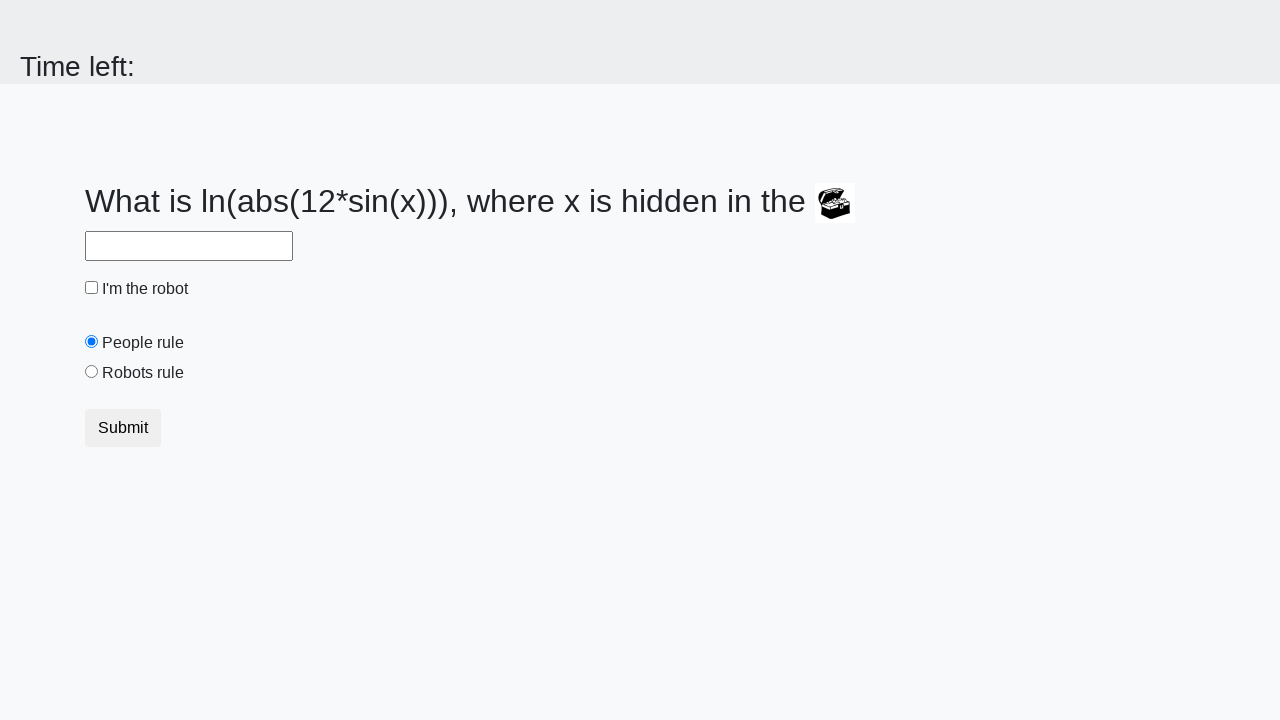

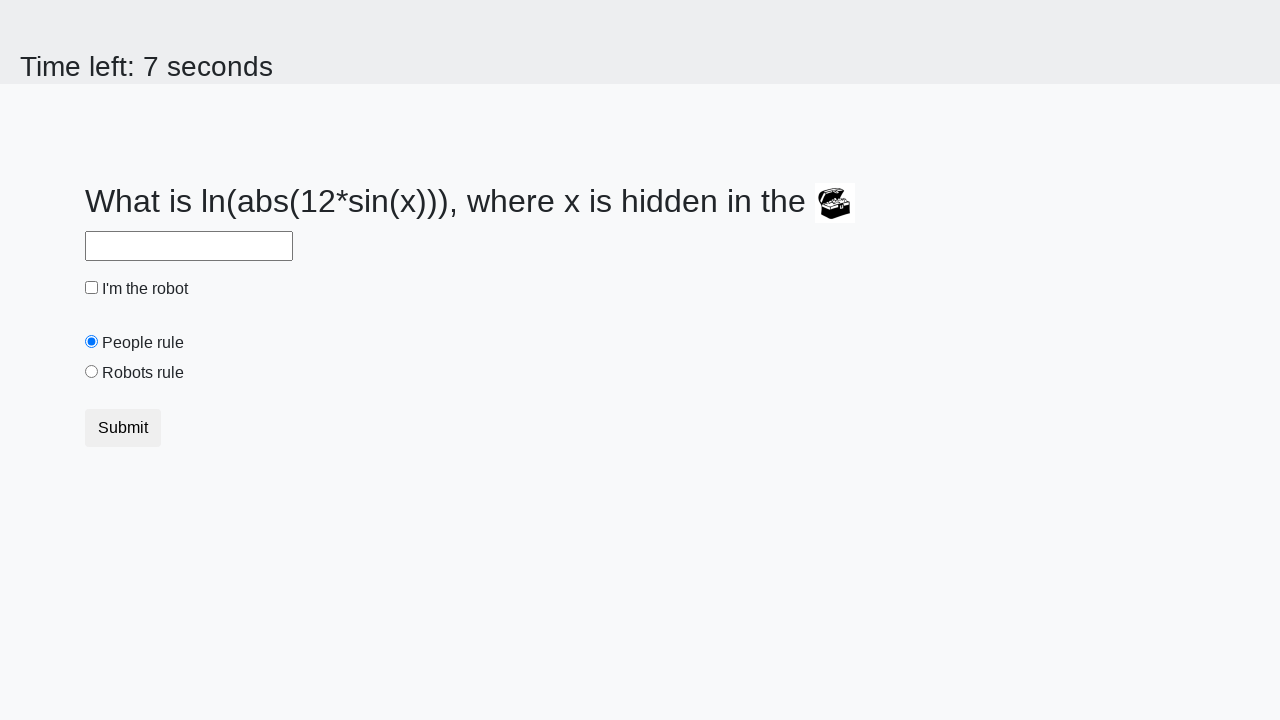